Tests the organization listing page by loading all organizations via the "Load More" button and navigating to individual organization pages

Starting URL: https://gobblerconnect.vt.edu/organizations

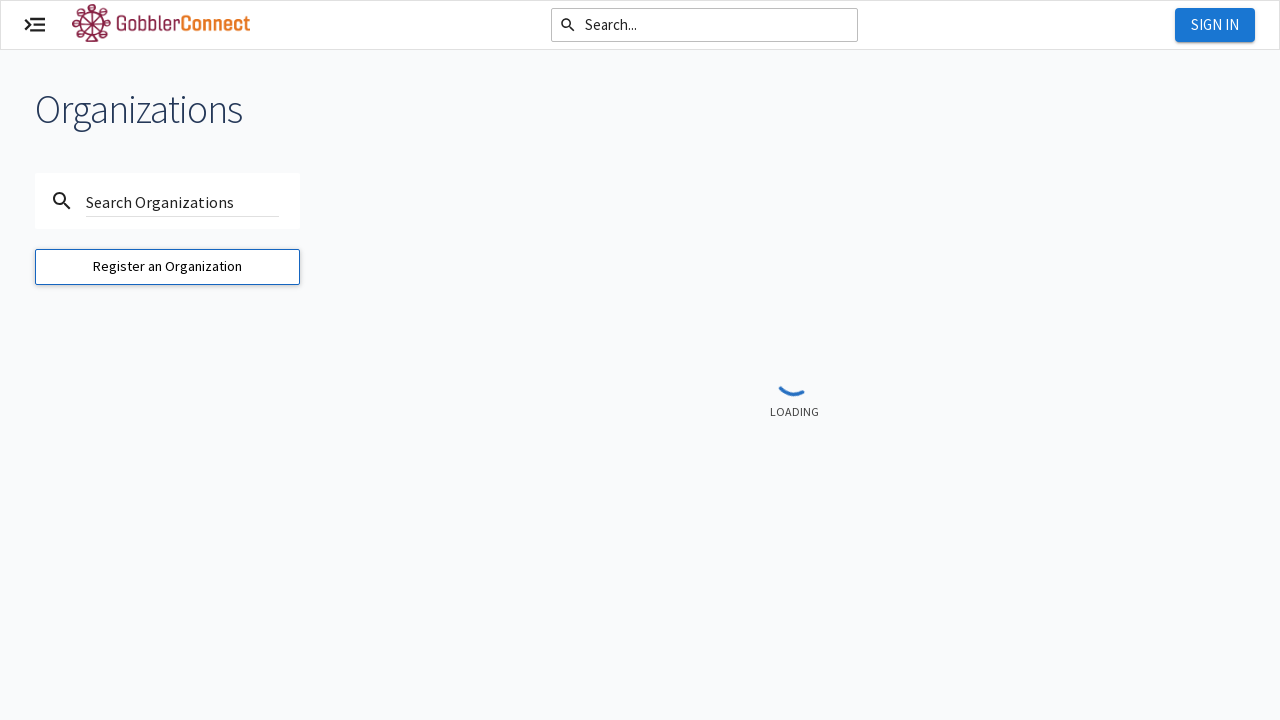

Scrolled to bottom of page to trigger lazy loading
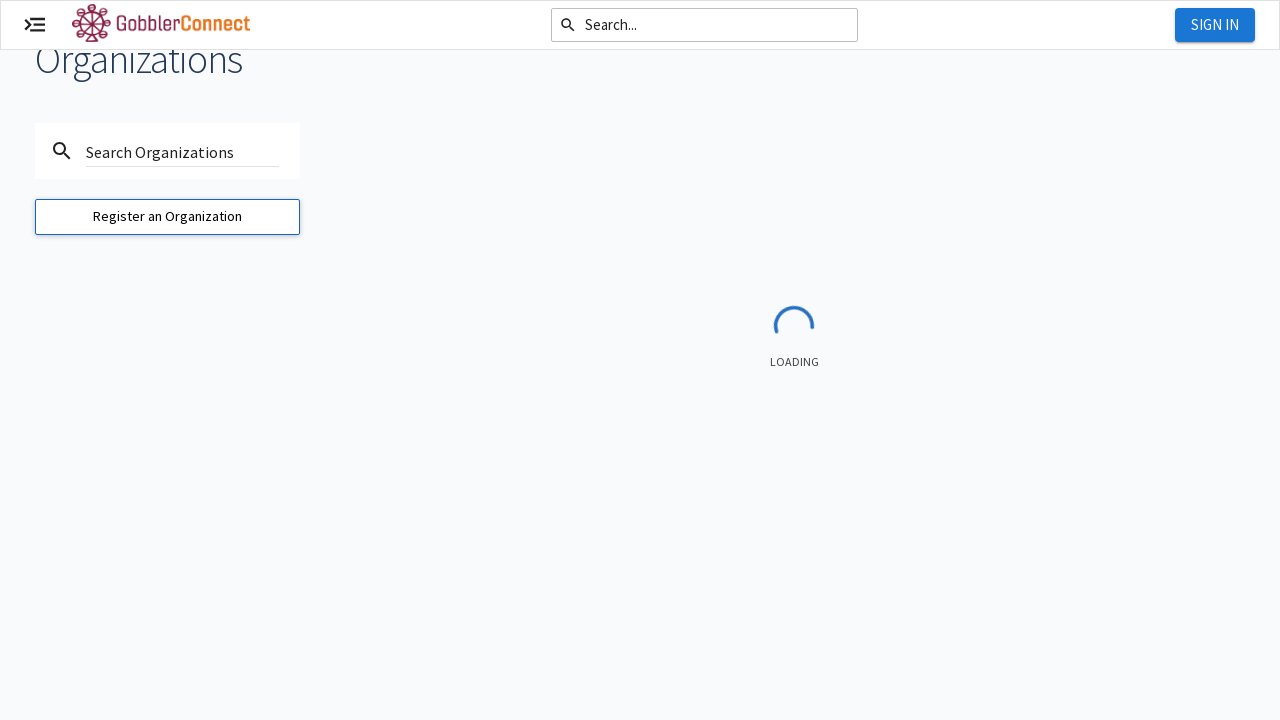

Scrolled to bottom of page
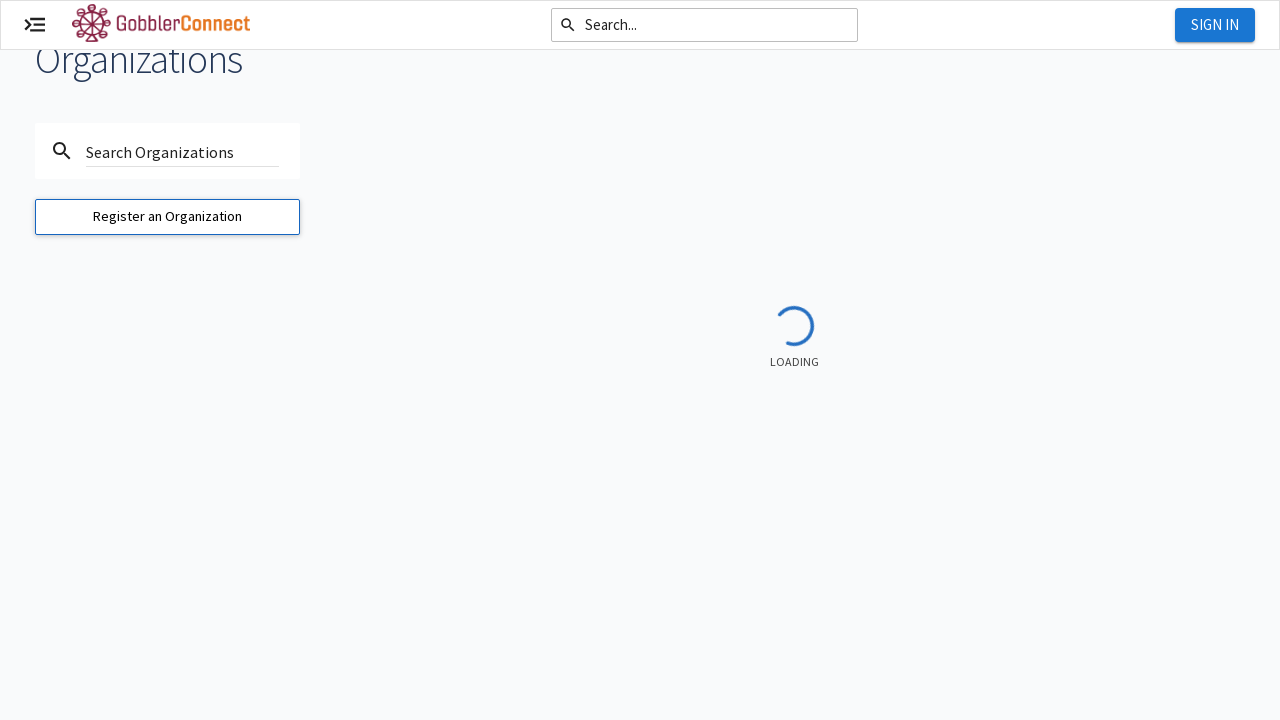

Retrieved 0 organization links from the page
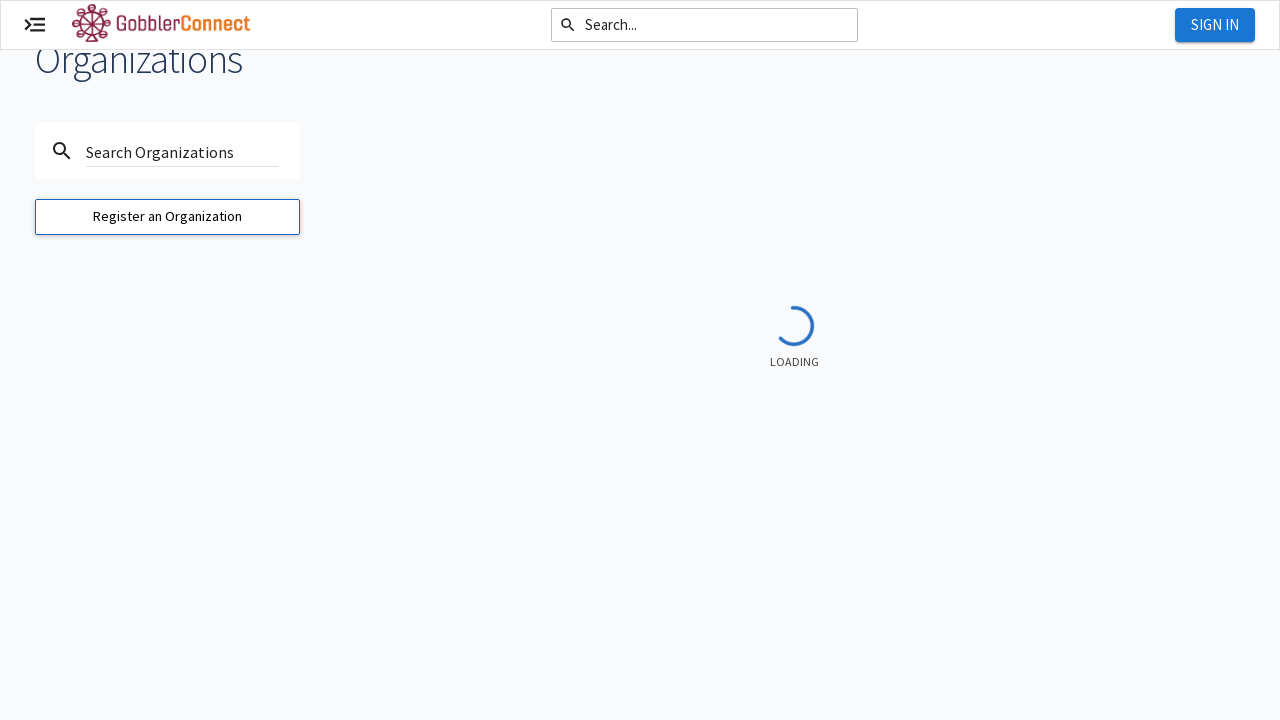

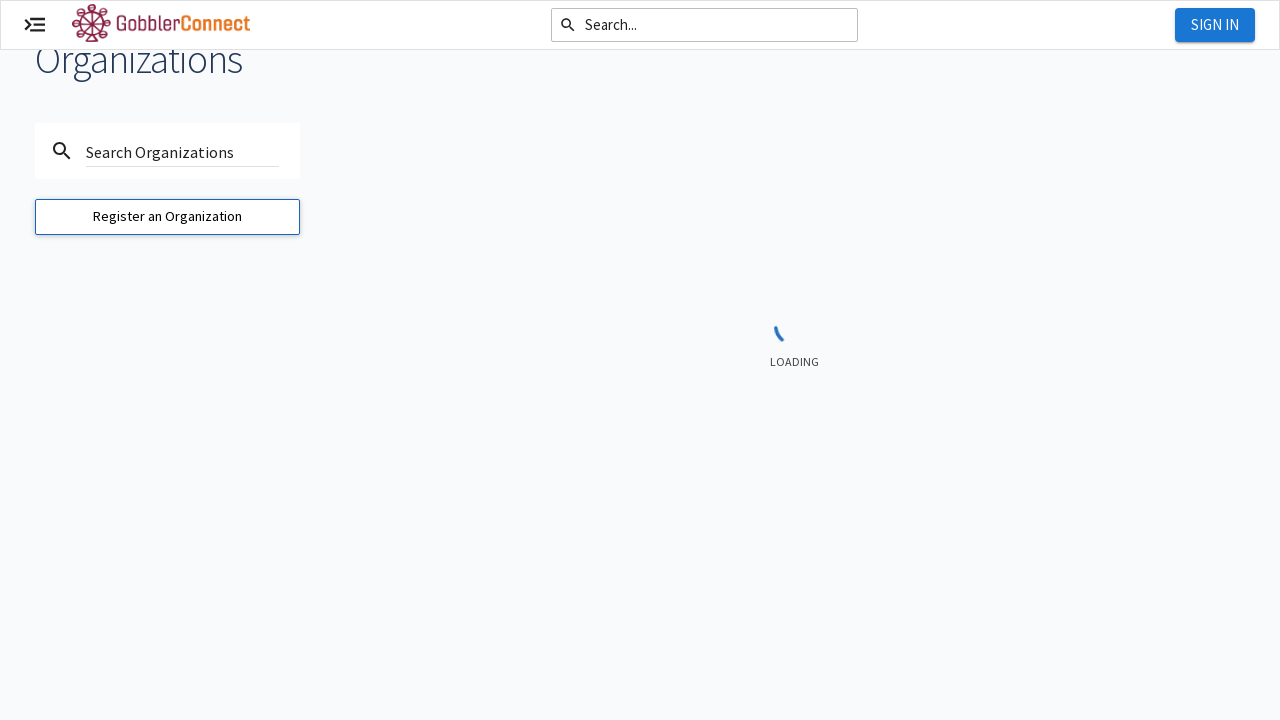